Retrieves a value from an element attribute, performs a mathematical calculation, and fills a form with the result along with checking checkboxes and radio buttons

Starting URL: http://suninjuly.github.io/get_attribute.html

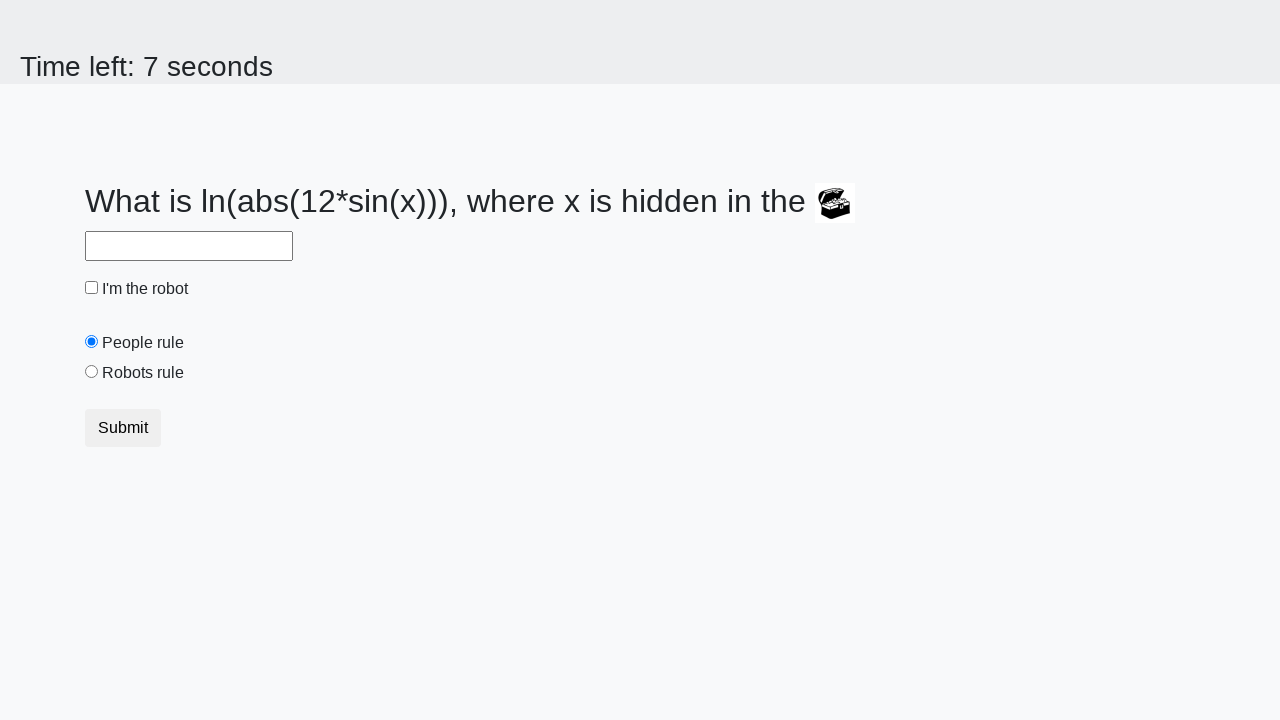

Located treasure element
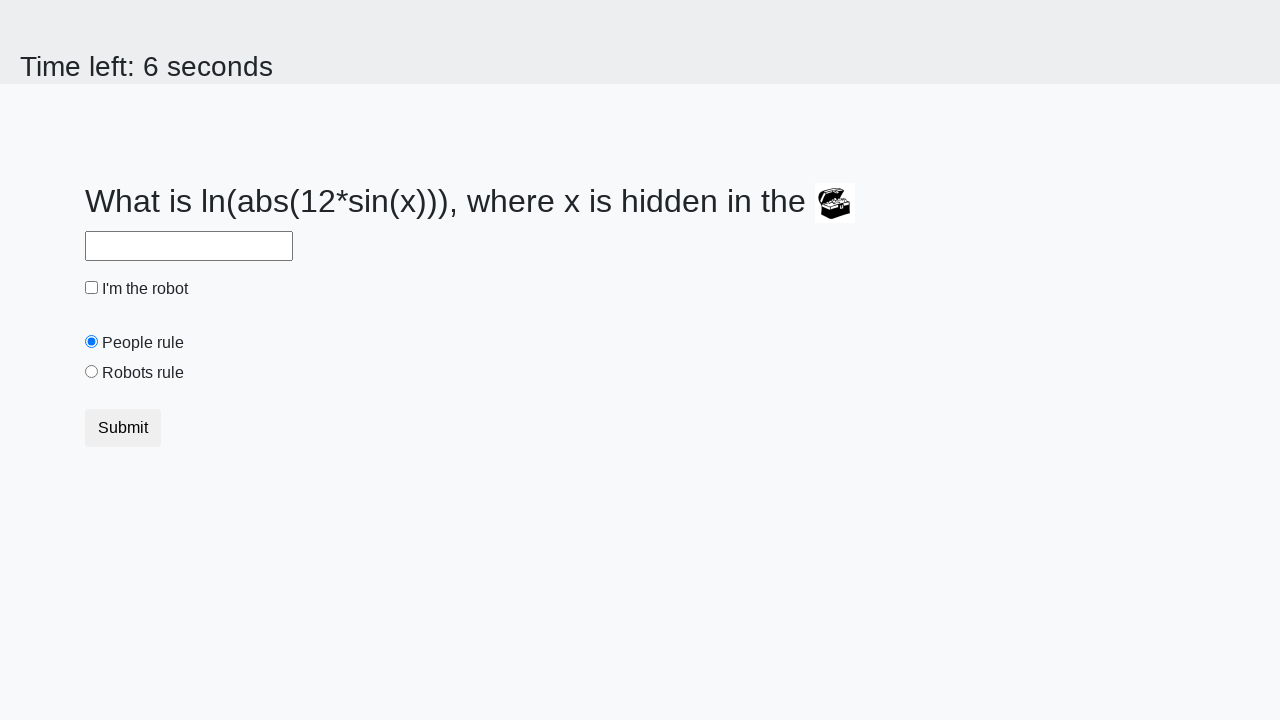

Retrieved valuex attribute from treasure element: 101
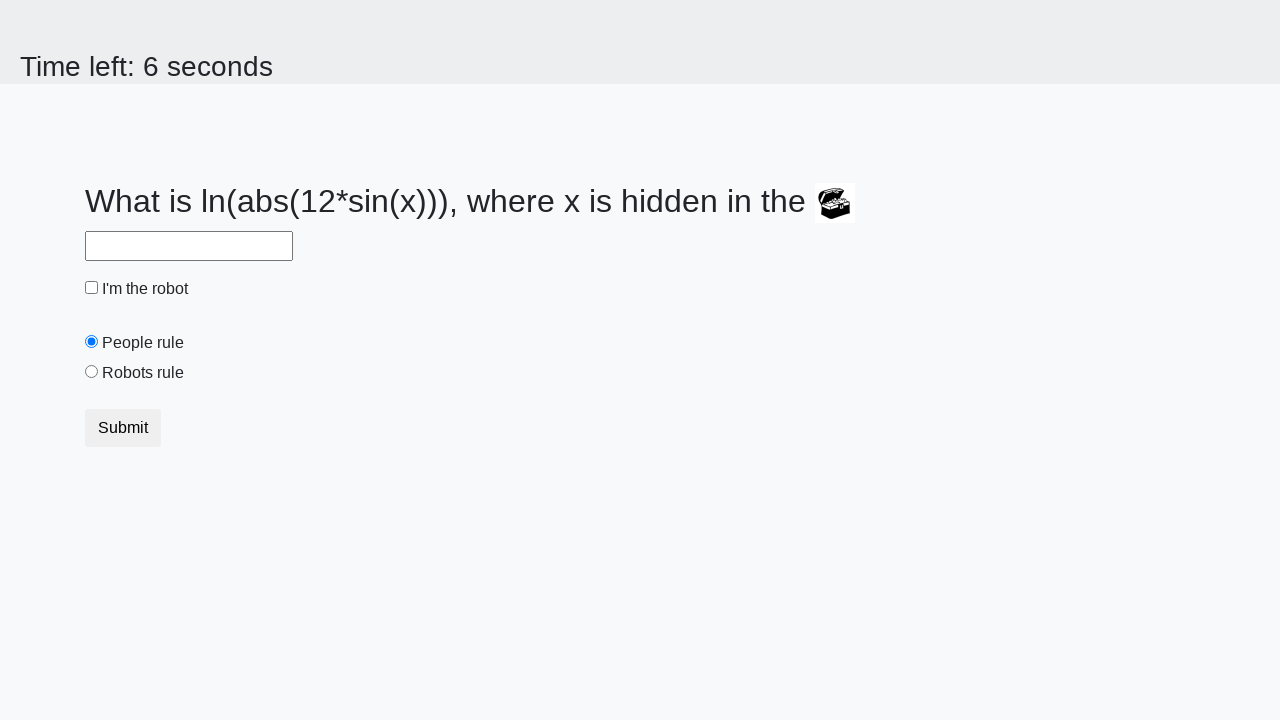

Calculated result using formula: log(abs(12*sin(101))) = 1.6908906002902686
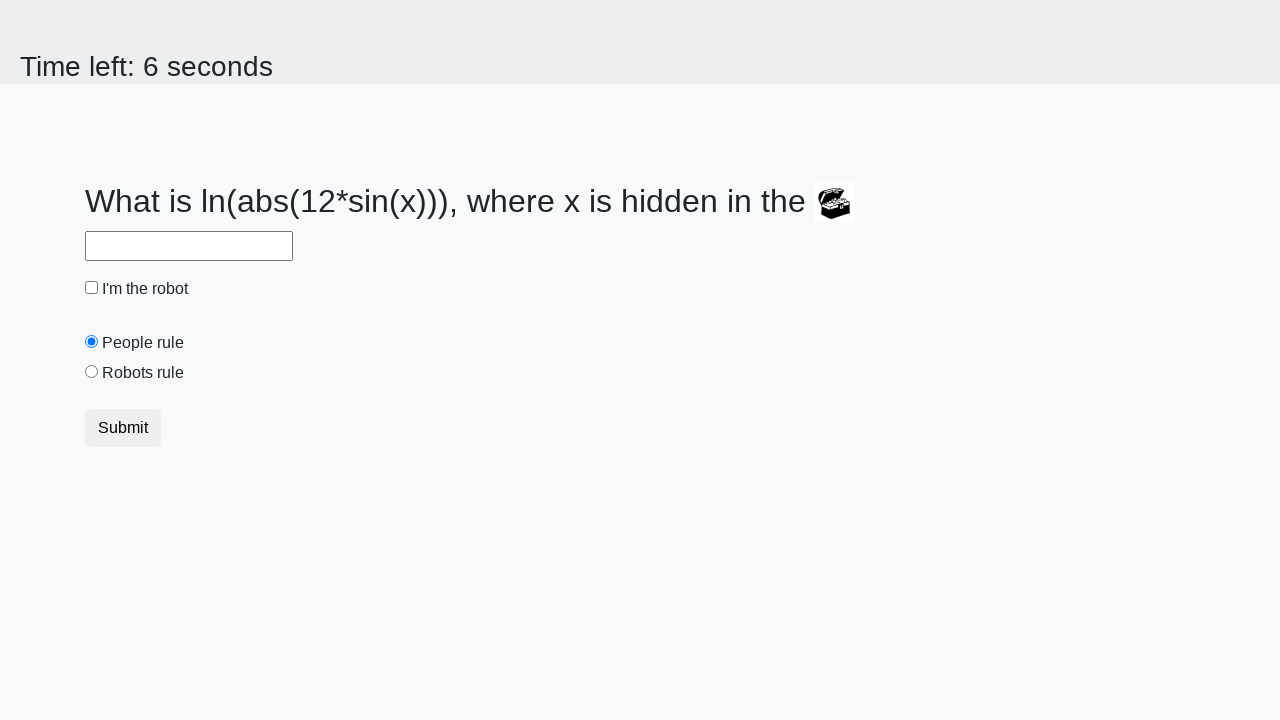

Filled required input field with calculated value: 1.6908906002902686 on input[required]
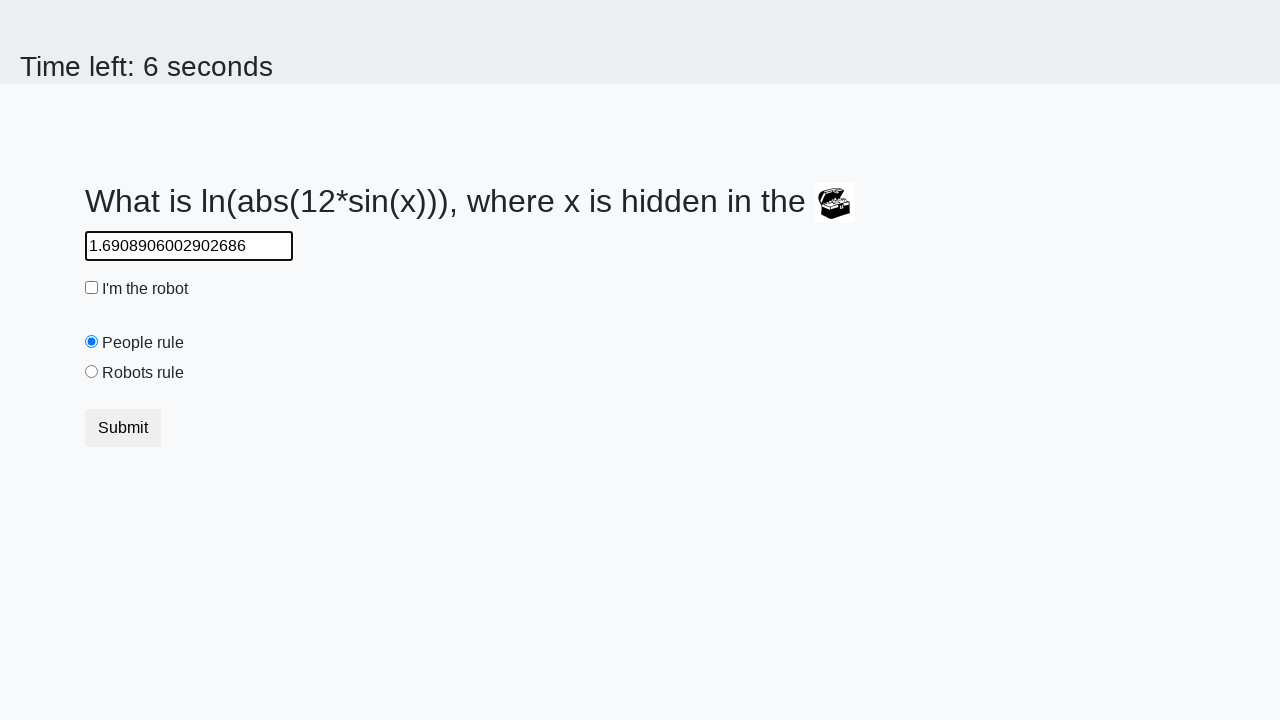

Checked the robot checkbox at (92, 288) on #robotCheckbox
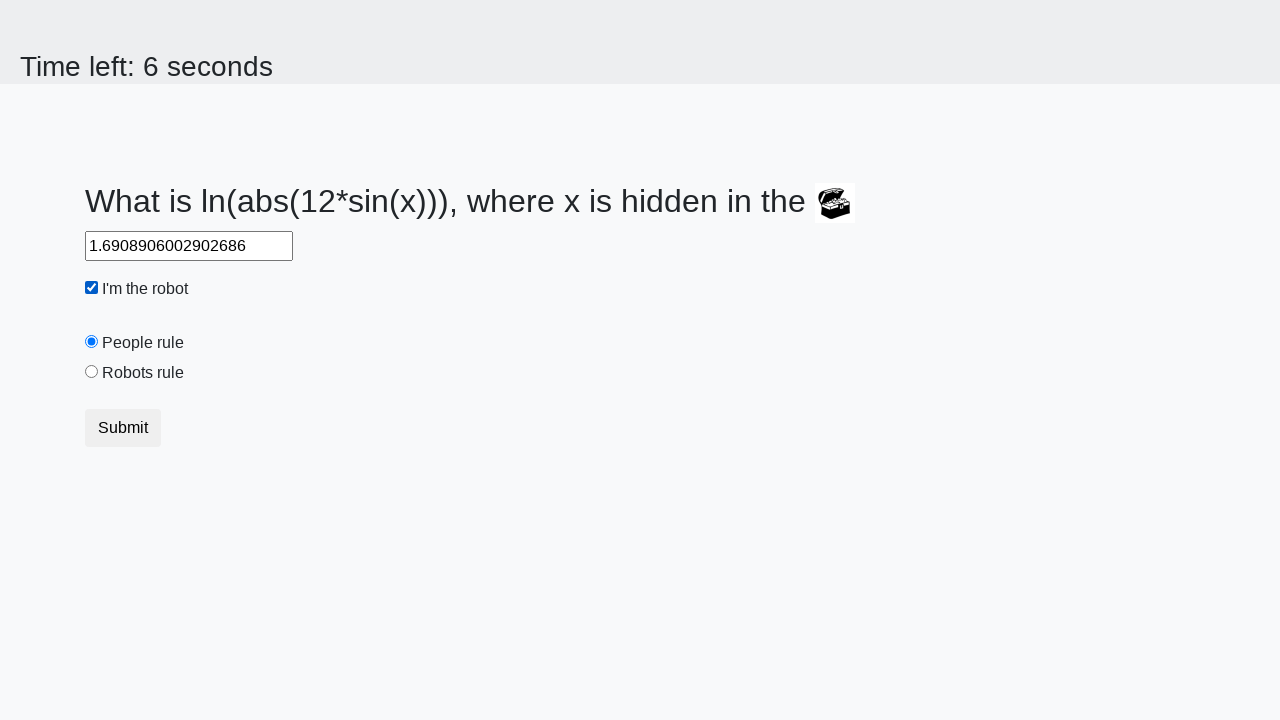

Selected the robots rule radio button at (92, 372) on #robotsRule
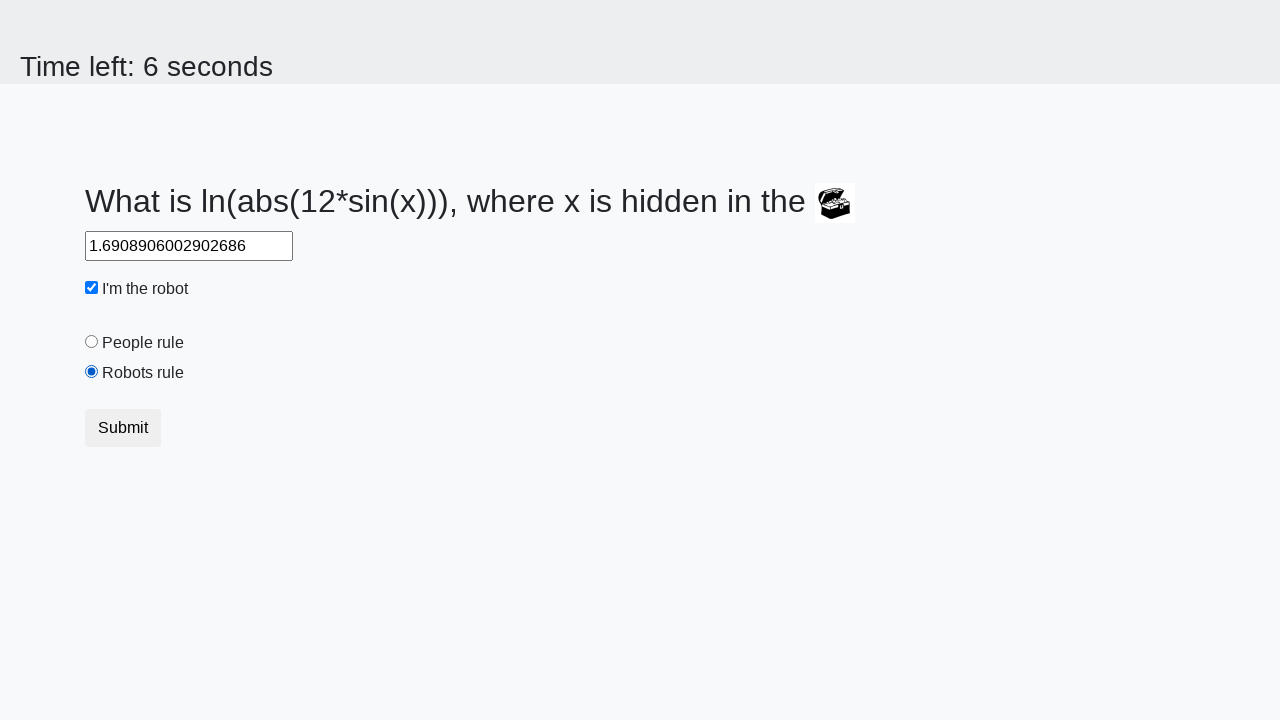

Clicked the submit button at (123, 428) on button.btn
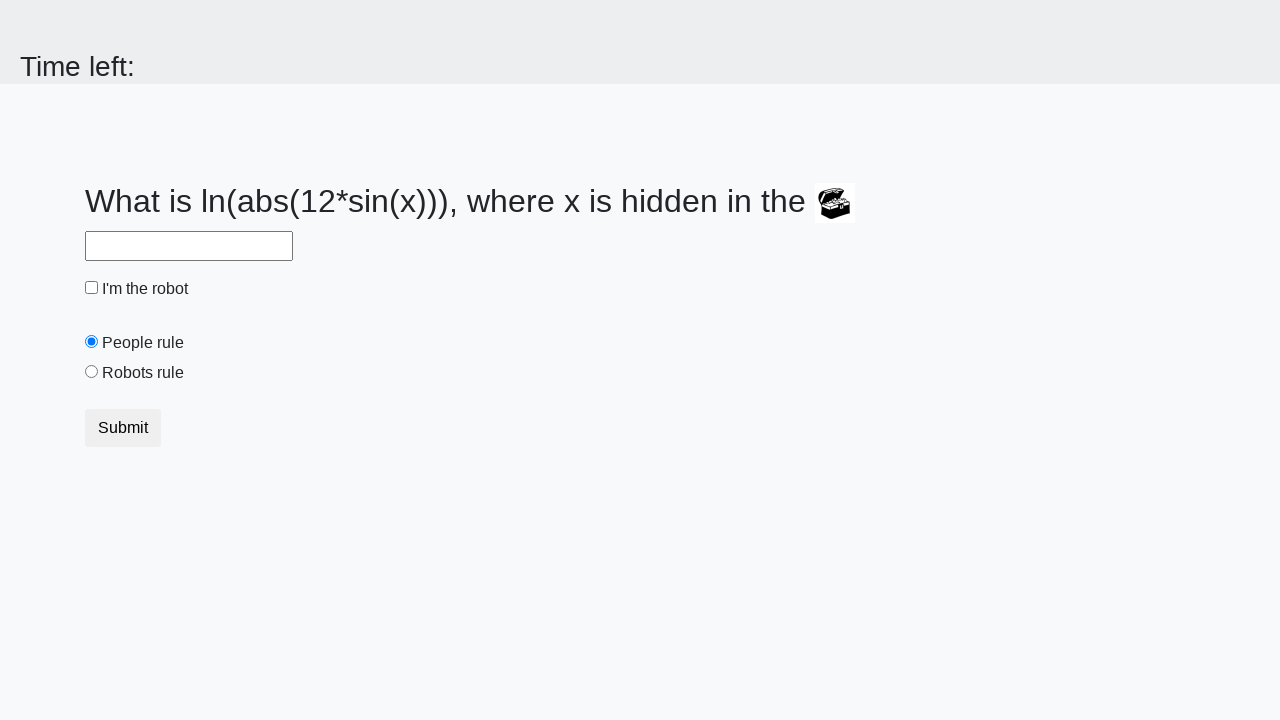

Waited 1000ms for result to load
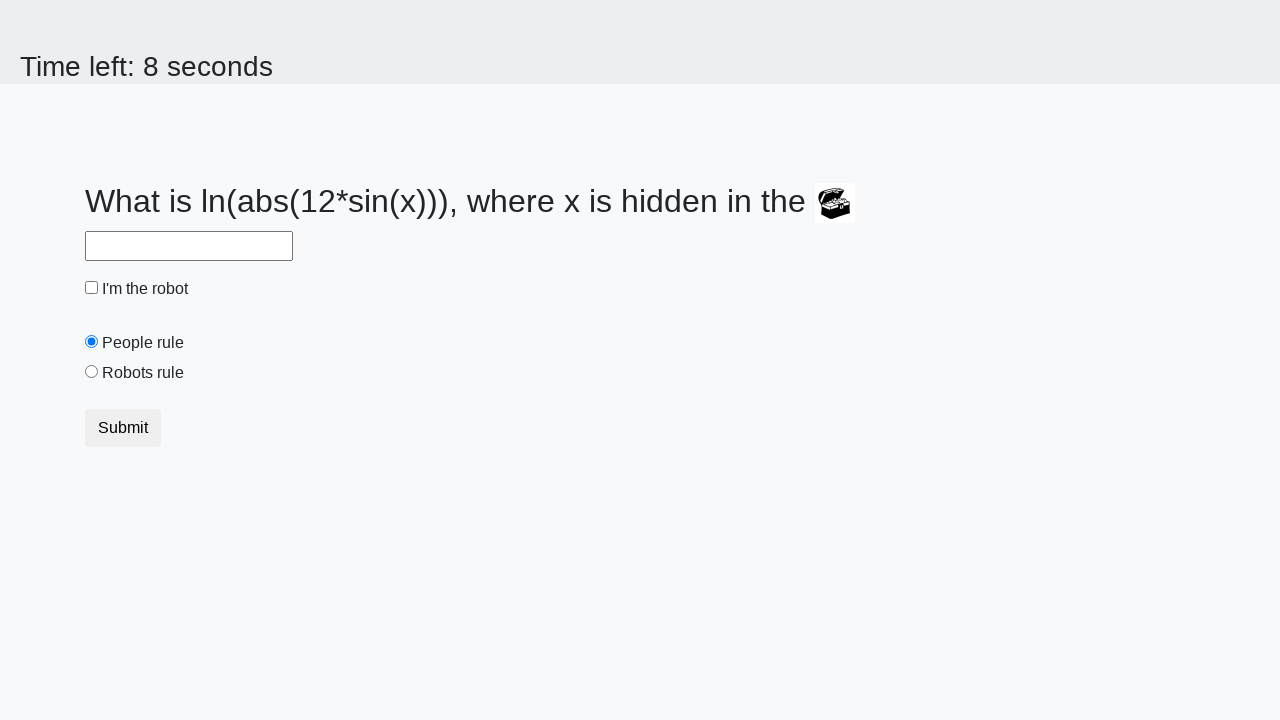

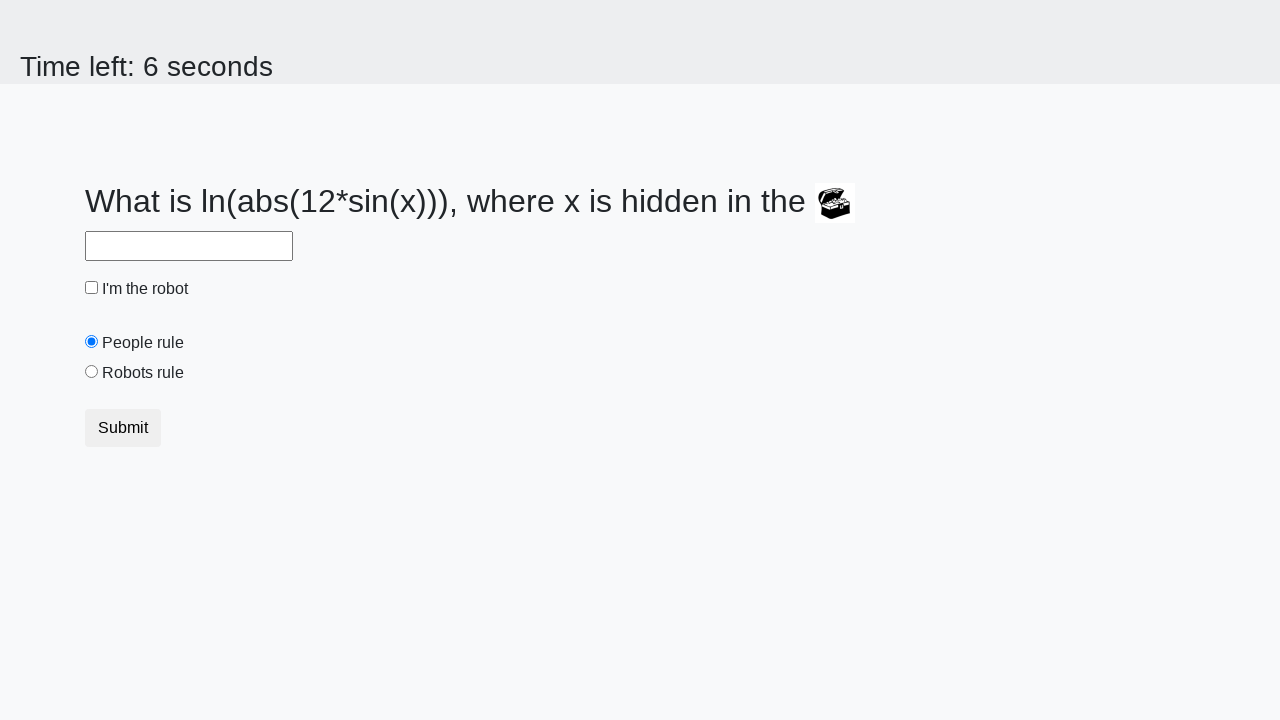